Tests that new todo items are appended to the bottom of the list by creating 3 items and verifying the count

Starting URL: https://demo.playwright.dev/todomvc

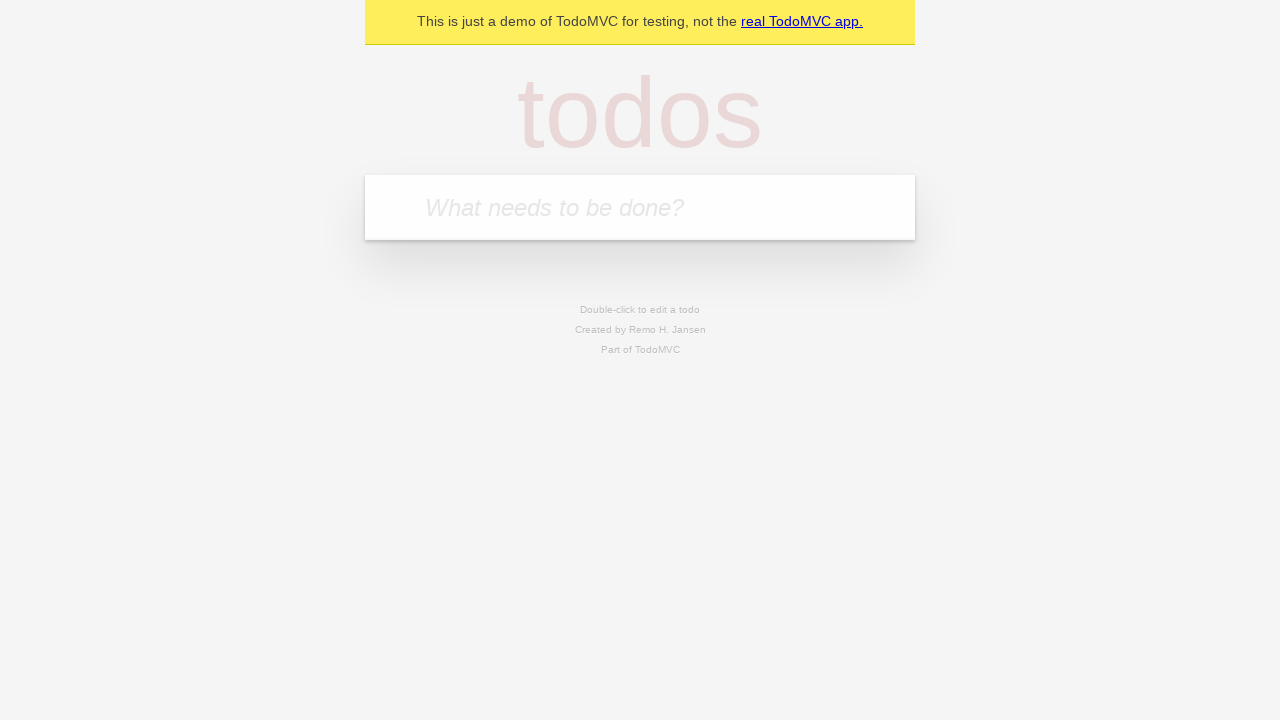

Filled todo input with 'buy some cheese' on internal:attr=[placeholder="What needs to be done?"i]
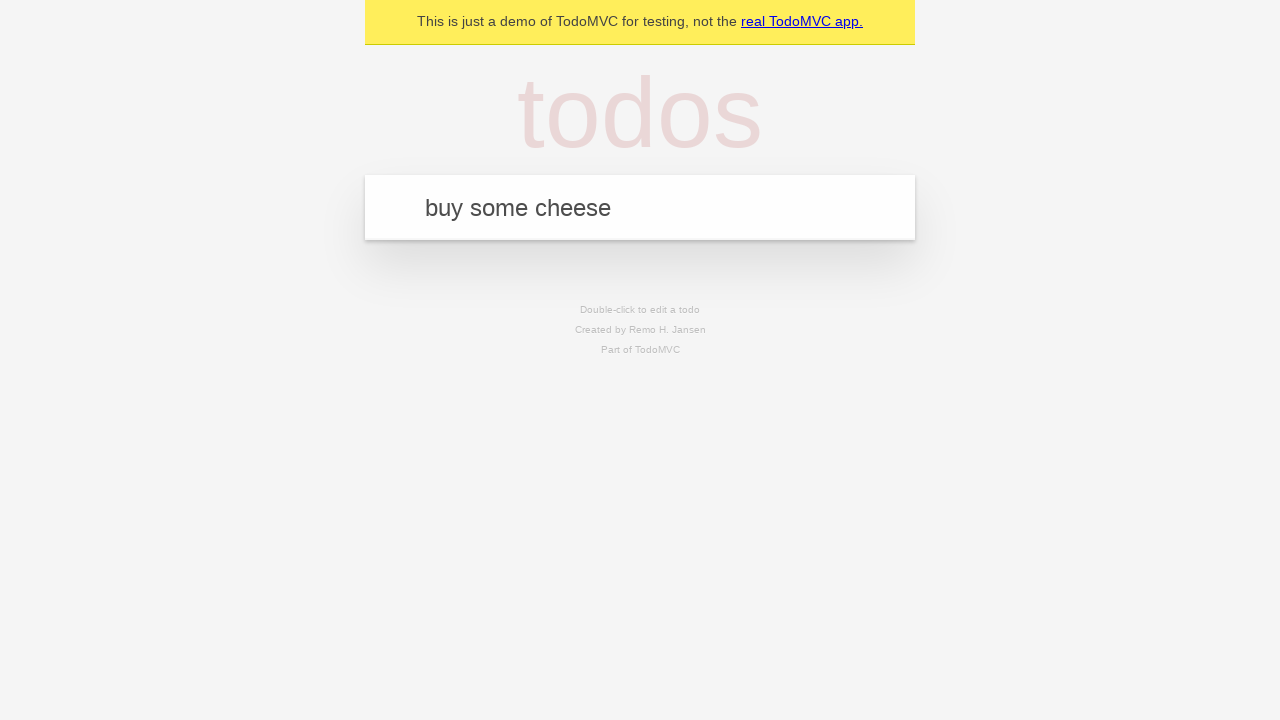

Pressed Enter to add todo 'buy some cheese' on internal:attr=[placeholder="What needs to be done?"i]
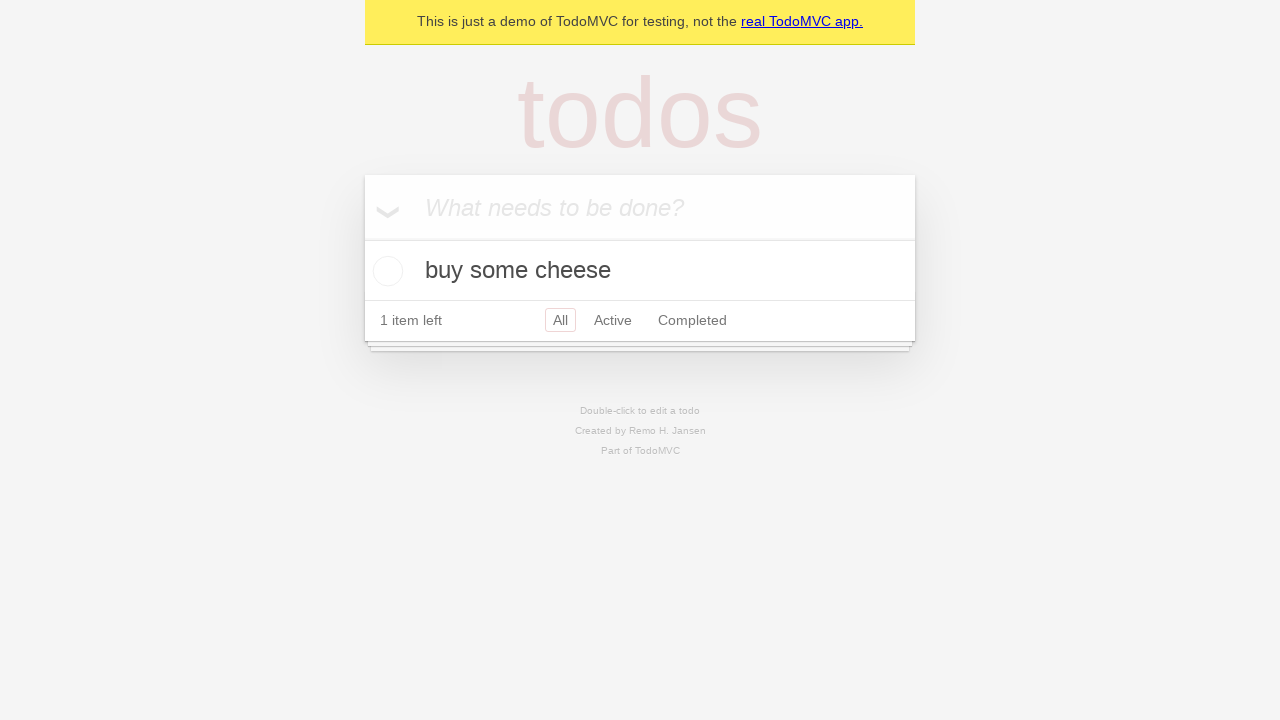

Filled todo input with 'feed the cat' on internal:attr=[placeholder="What needs to be done?"i]
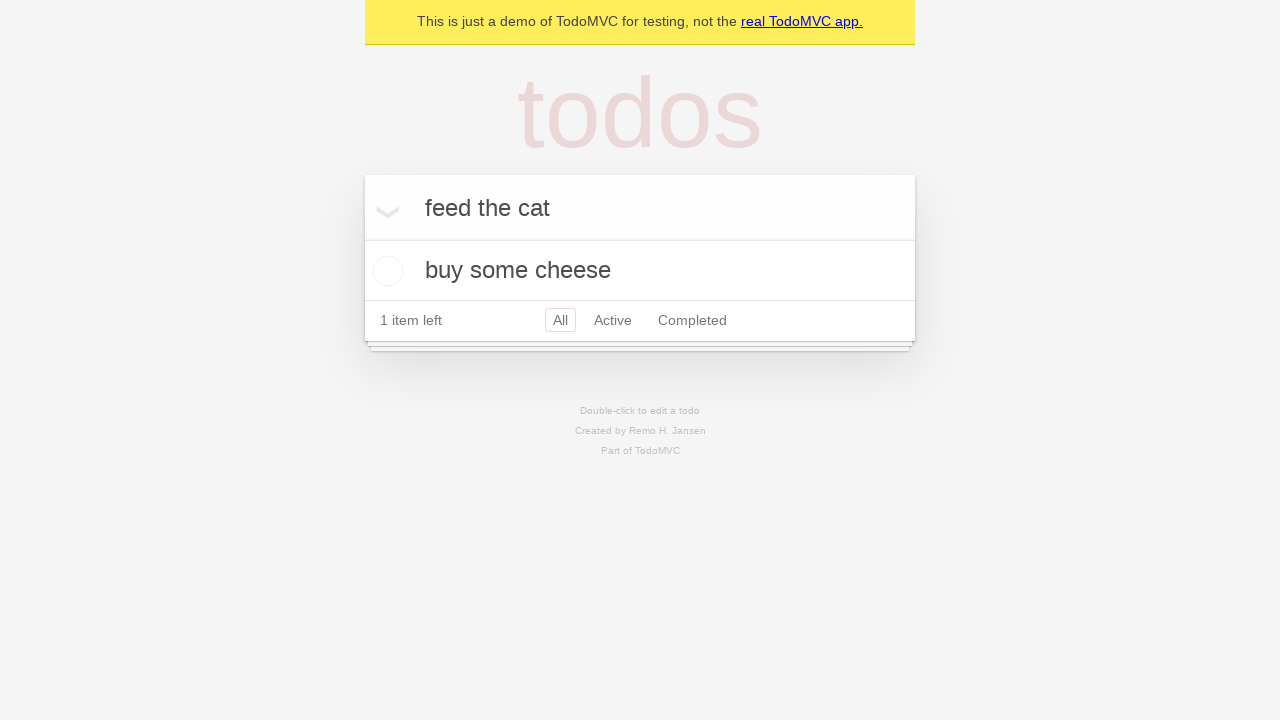

Pressed Enter to add todo 'feed the cat' on internal:attr=[placeholder="What needs to be done?"i]
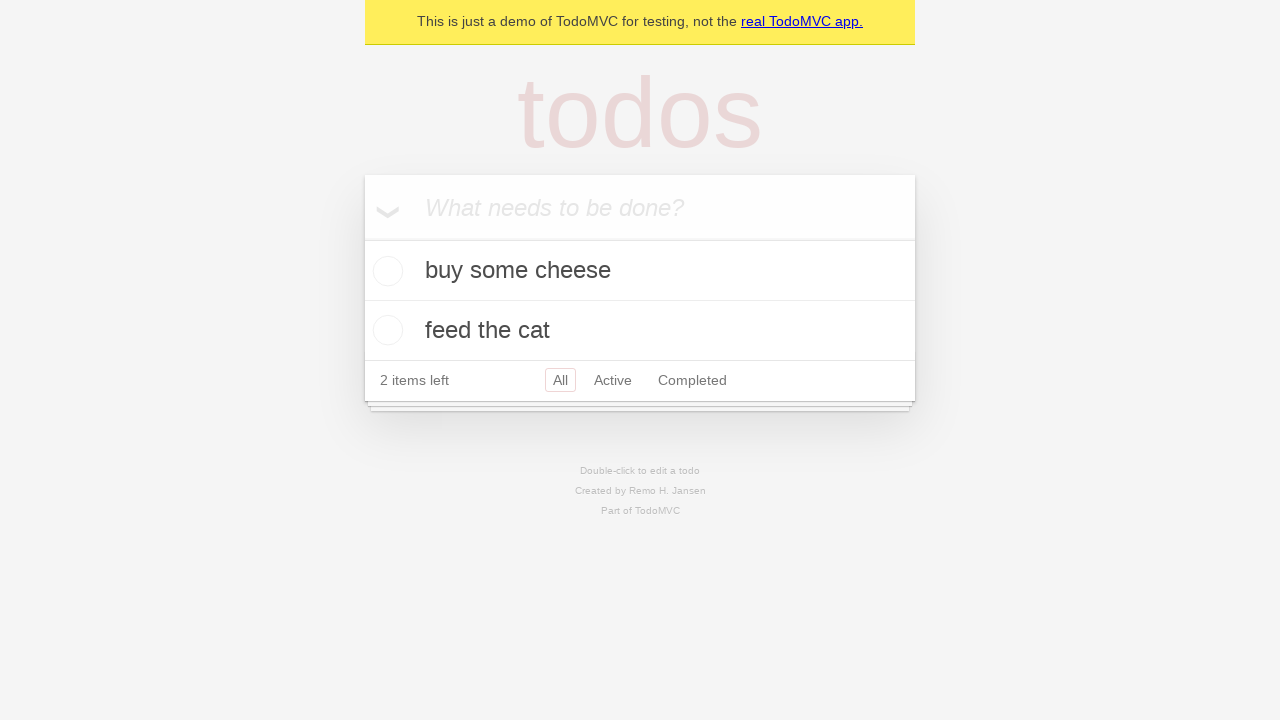

Filled todo input with 'book a doctors appointment' on internal:attr=[placeholder="What needs to be done?"i]
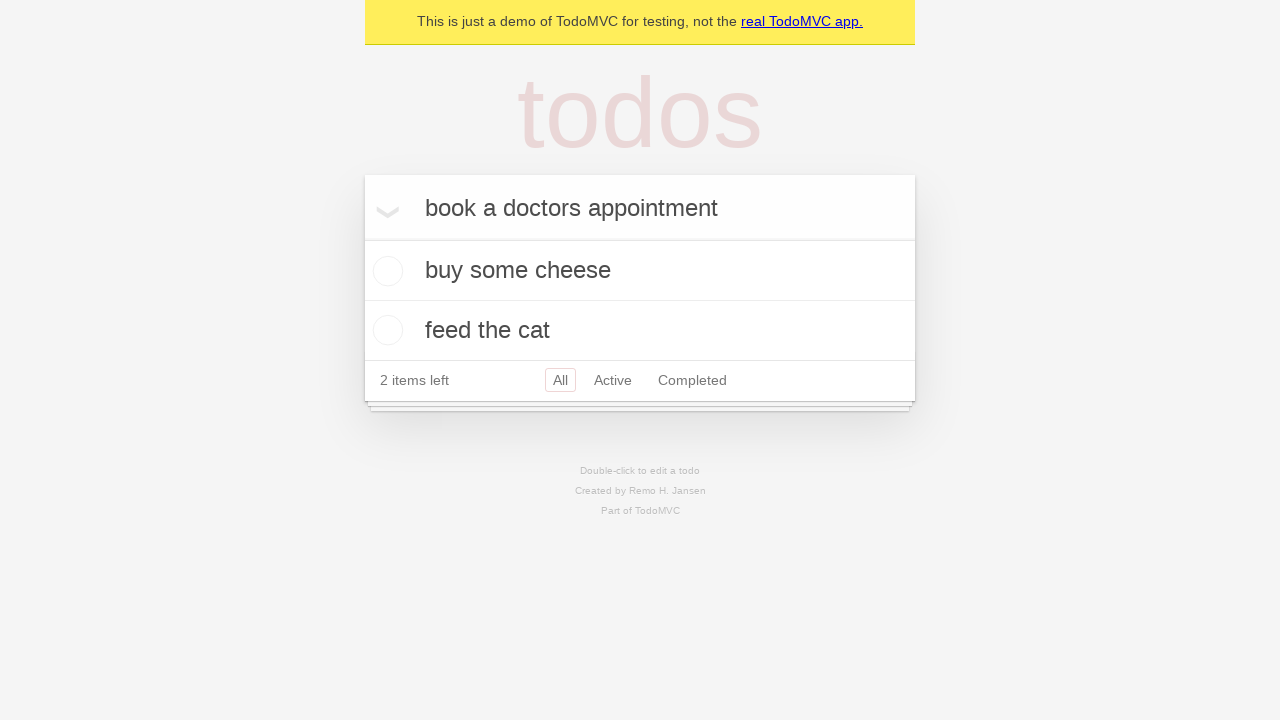

Pressed Enter to add todo 'book a doctors appointment' on internal:attr=[placeholder="What needs to be done?"i]
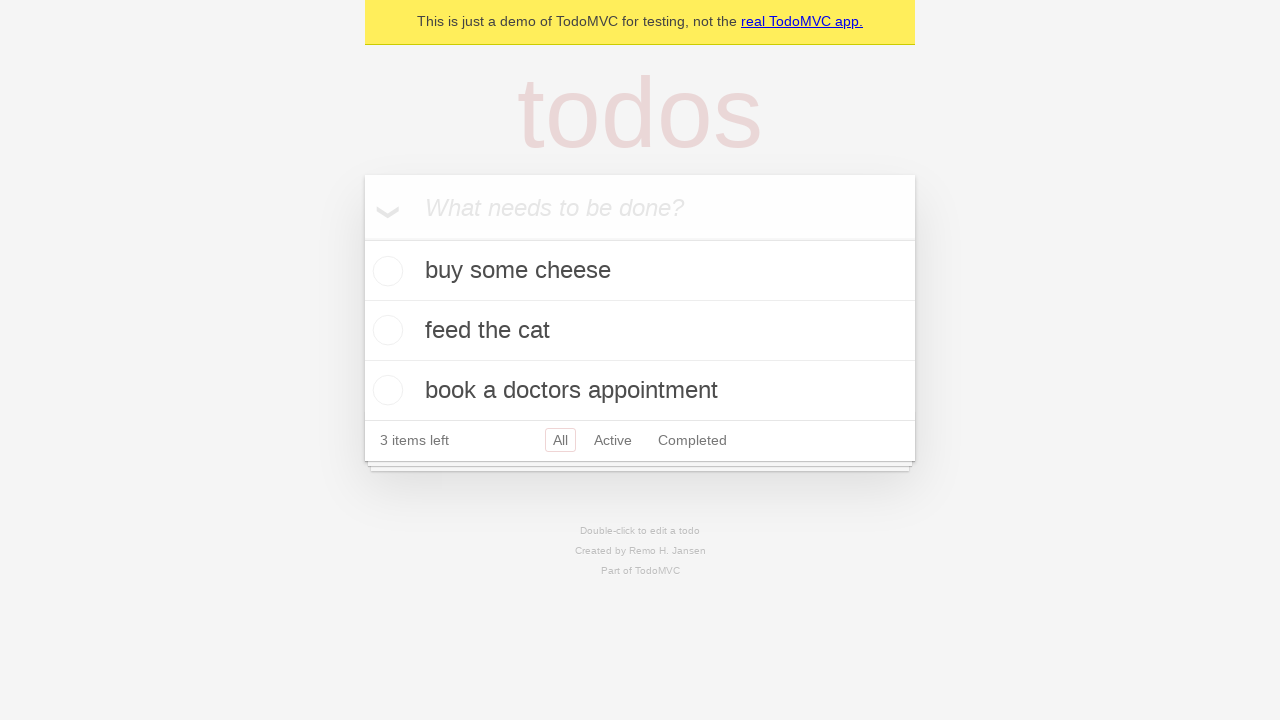

Verified all 3 todo items are present in the DOM
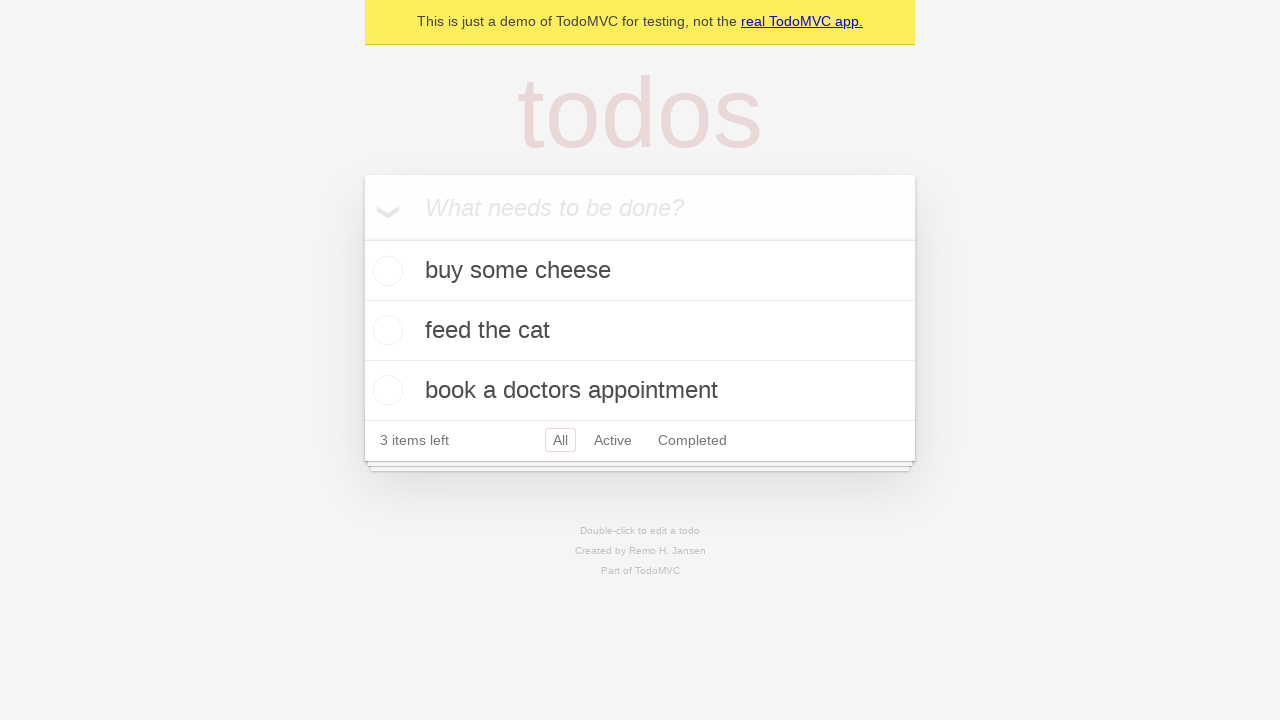

Verified '3 items left' counter is displayed
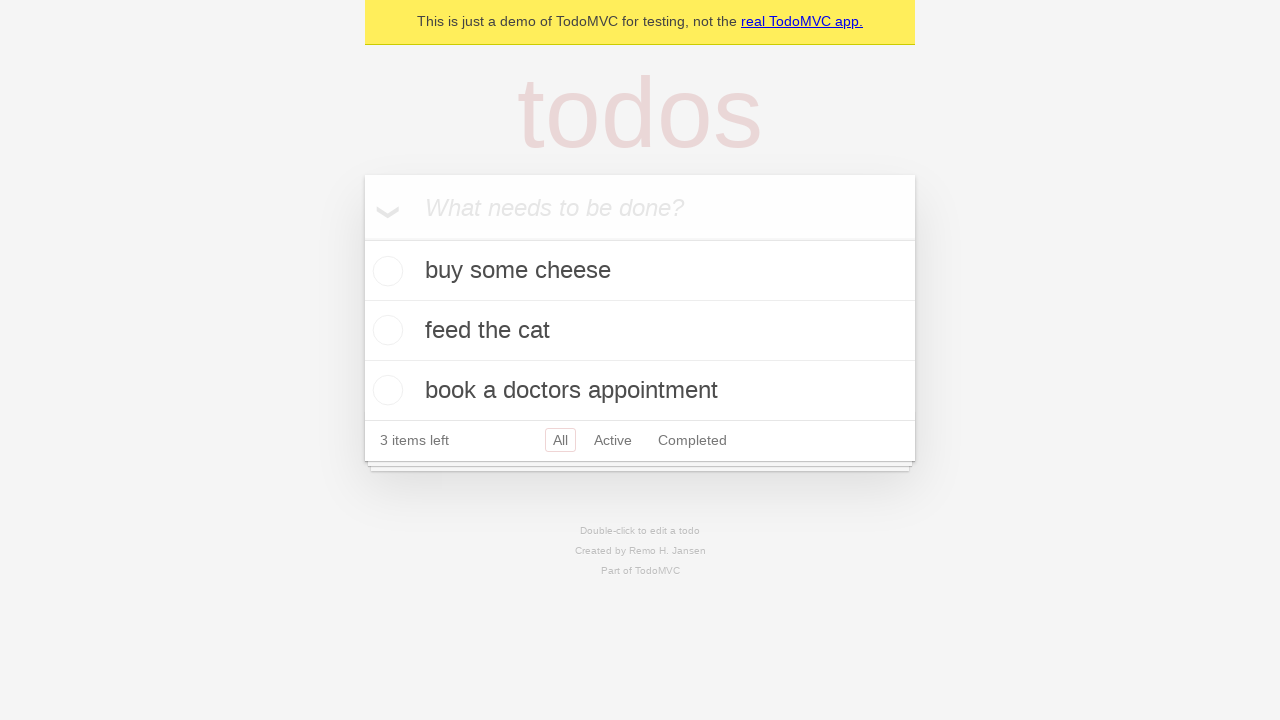

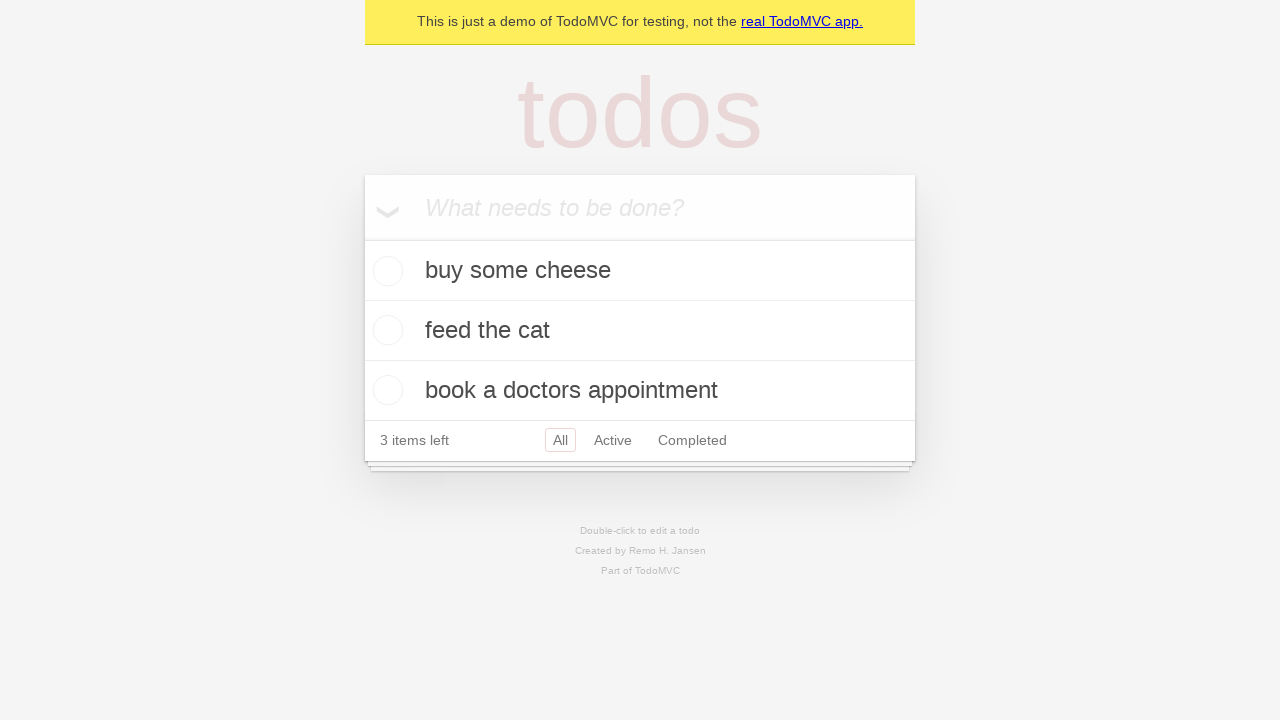